Tests an e-commerce flow by browsing products, selecting a Selenium product, adding it to cart, navigating to the cart, and updating the quantity field.

Starting URL: https://rahulshettyacademy.com/angularAppdemo/

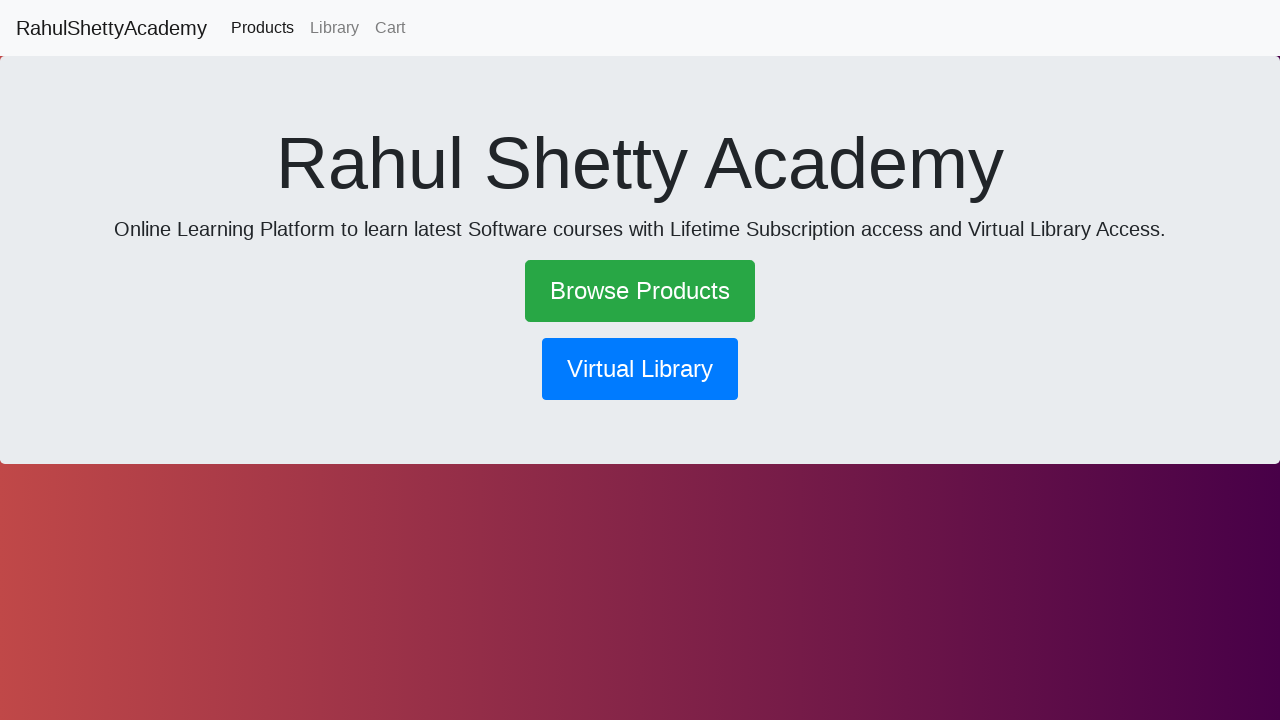

Clicked Browse Products link at (640, 291) on text=Browse Products
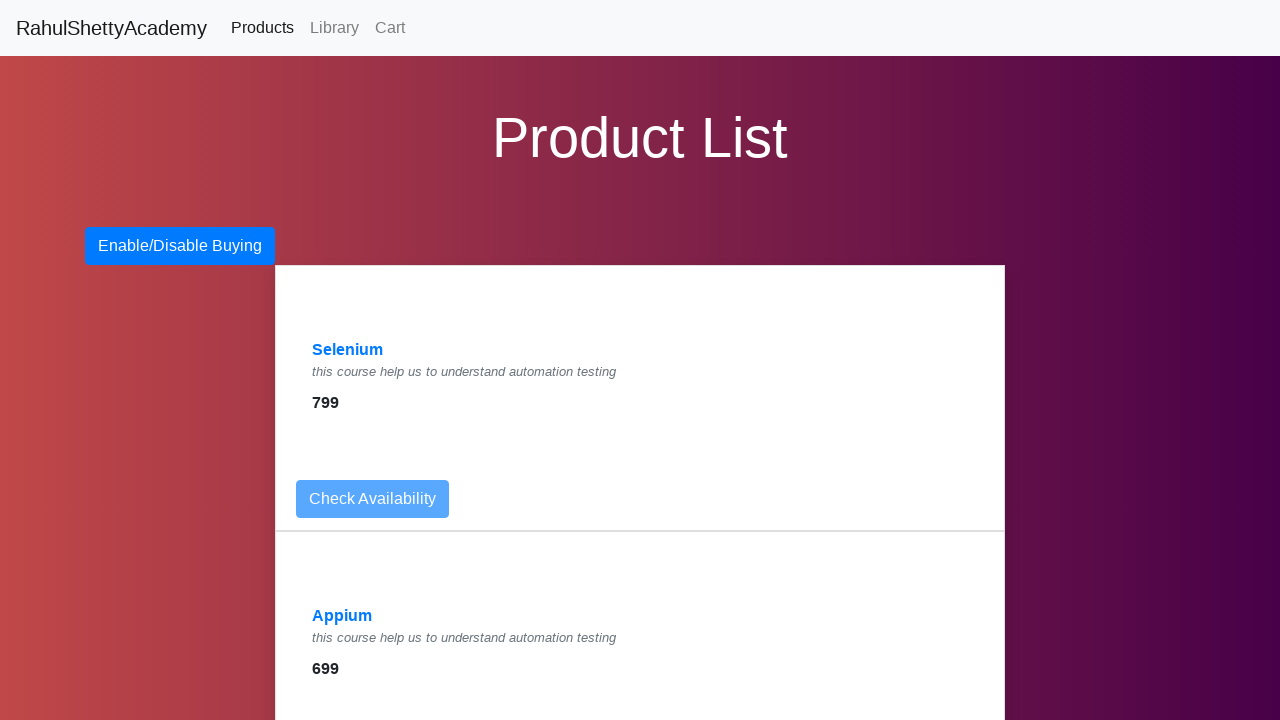

Clicked on Selenium product at (348, 350) on a:has-text('Selenium')
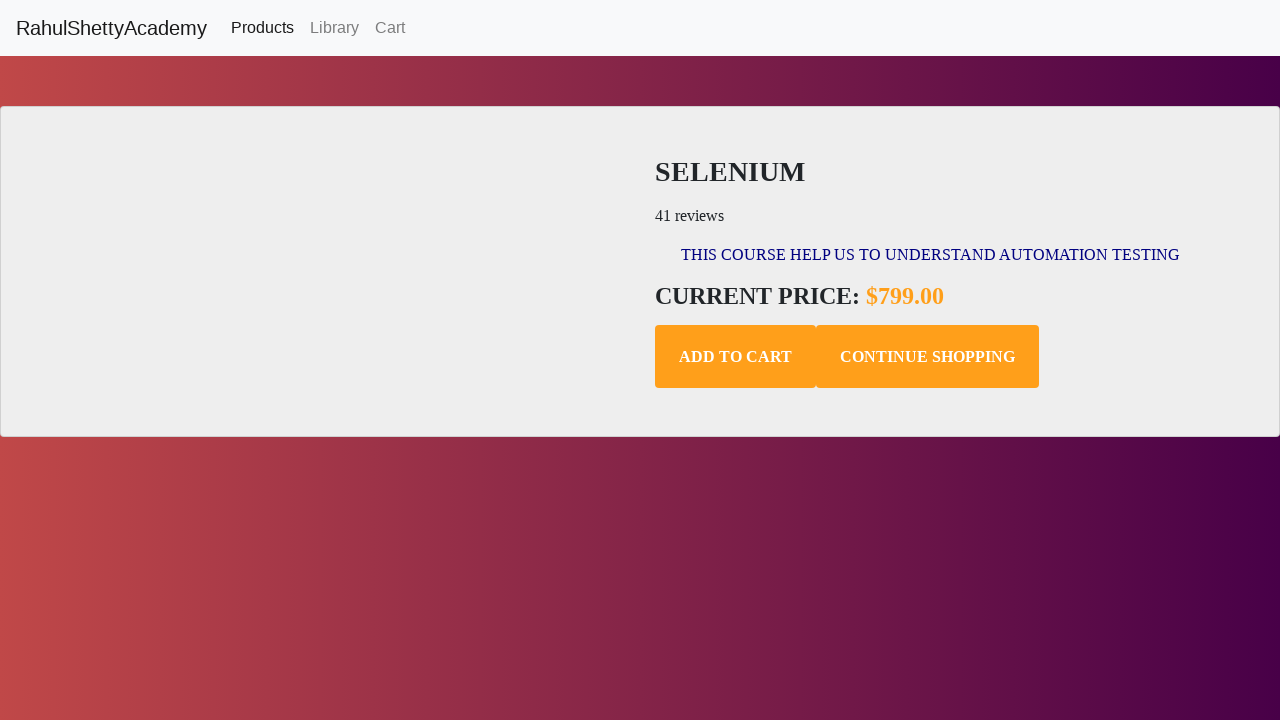

Clicked Add to Cart button at (736, 357) on .add-to-cart
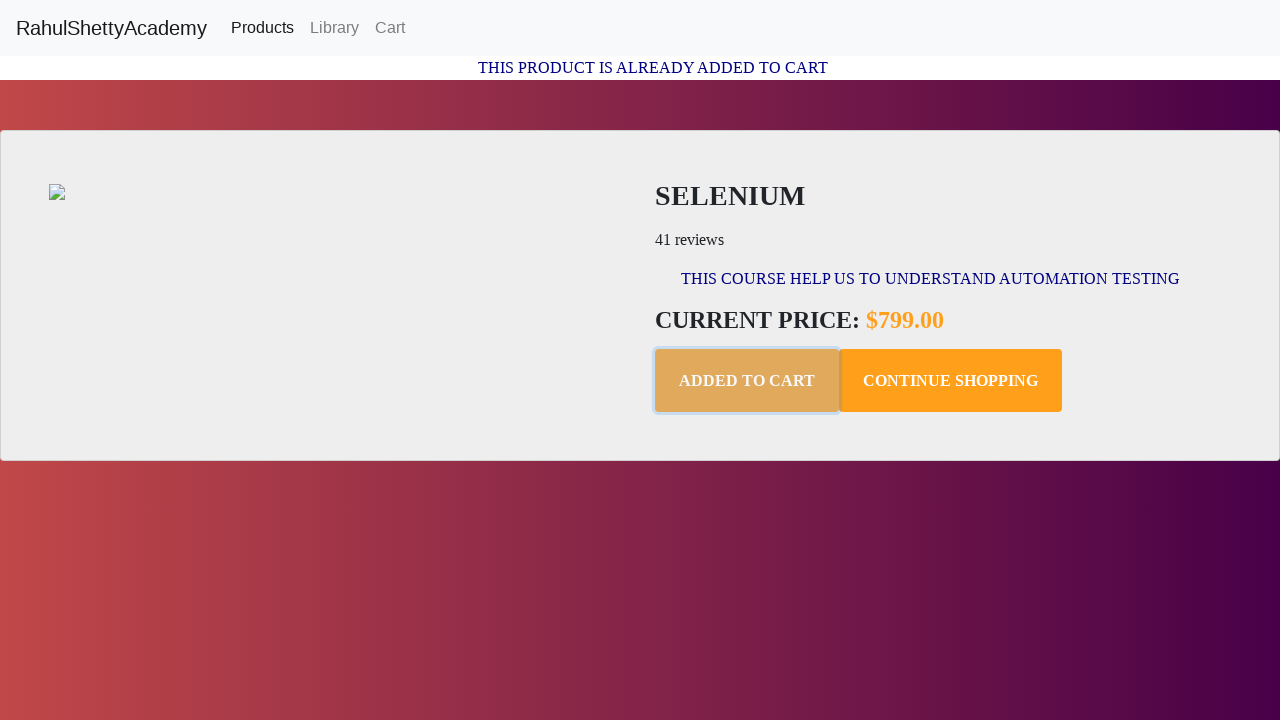

Navigated to Cart at (390, 28) on text=Cart
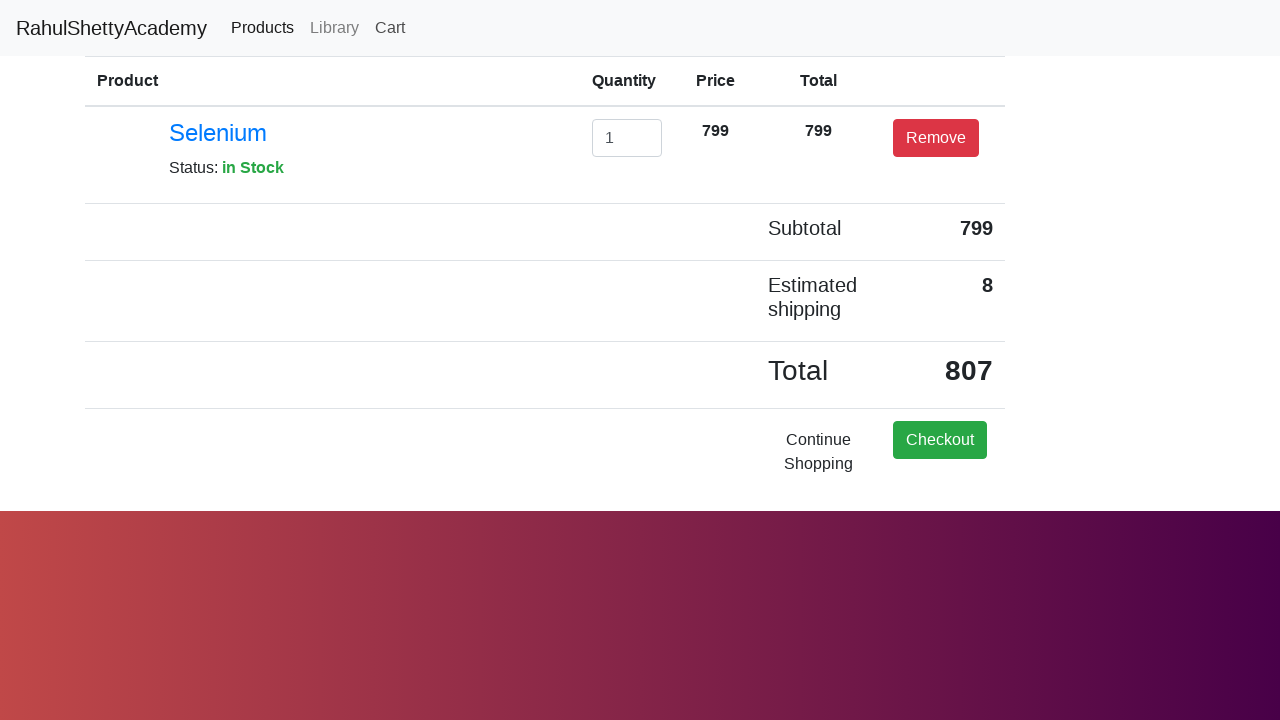

Cleared quantity input field on #exampleInputEmail1
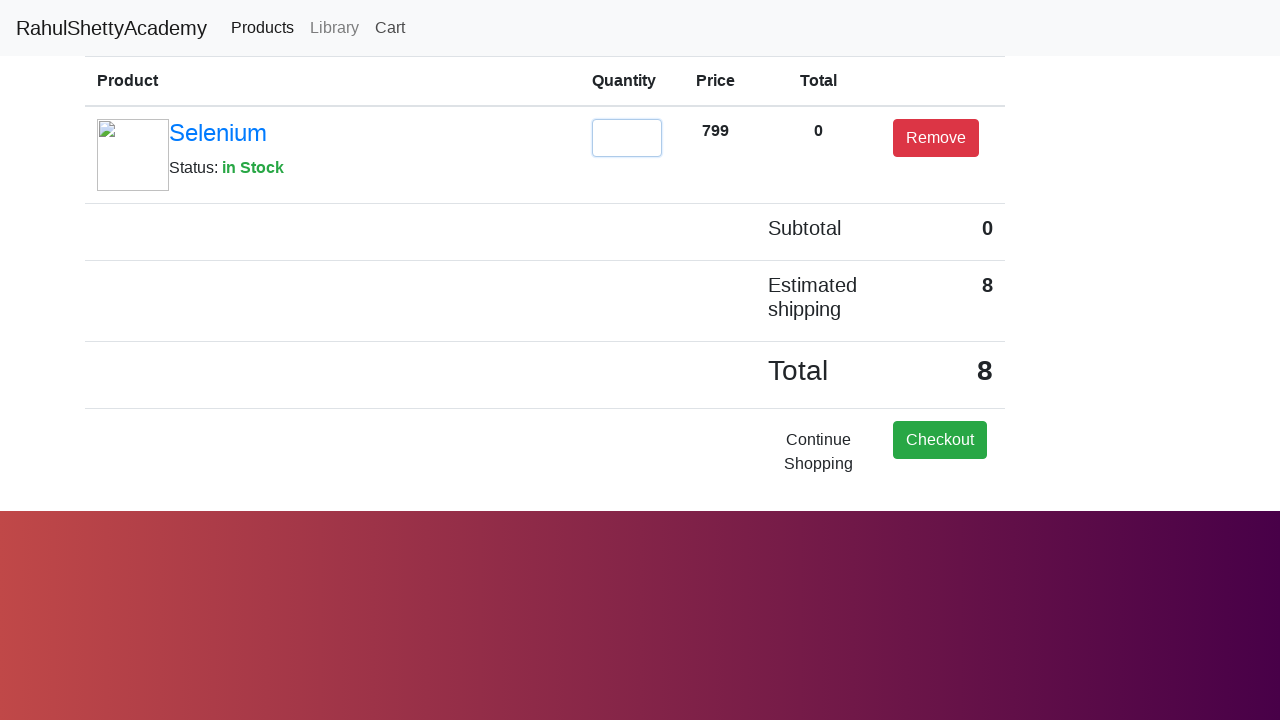

Updated quantity to 2 on #exampleInputEmail1
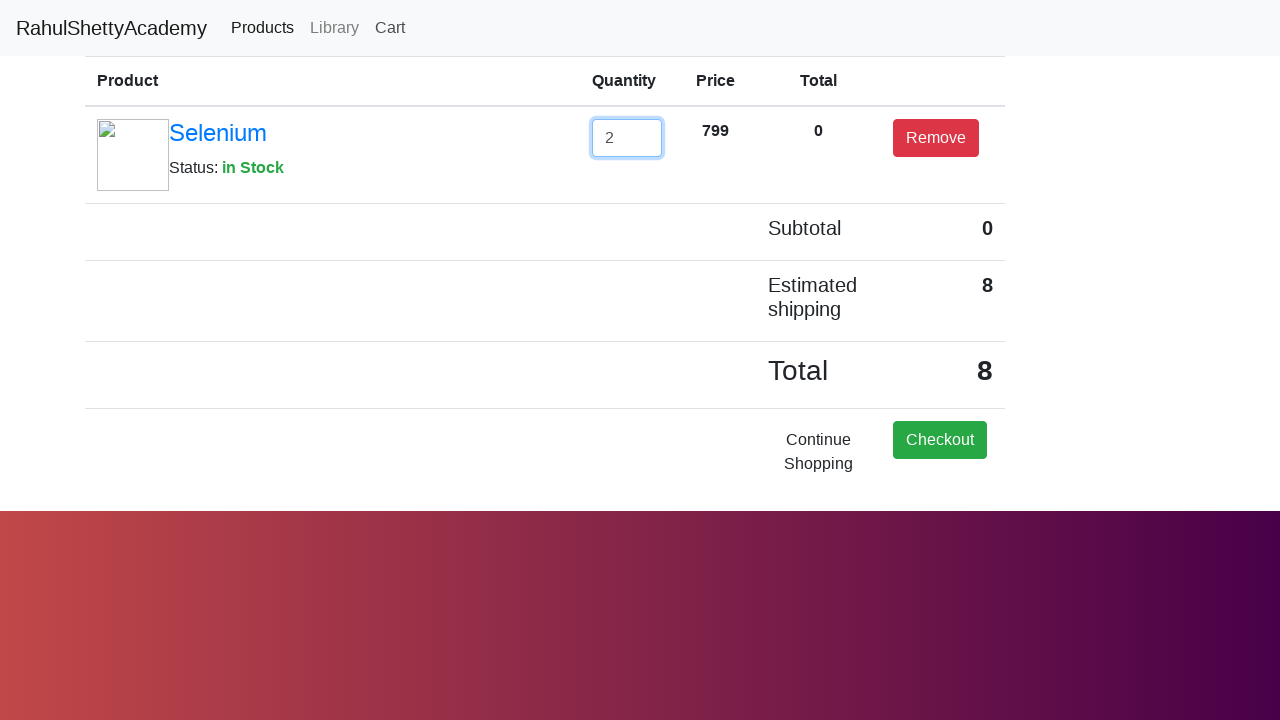

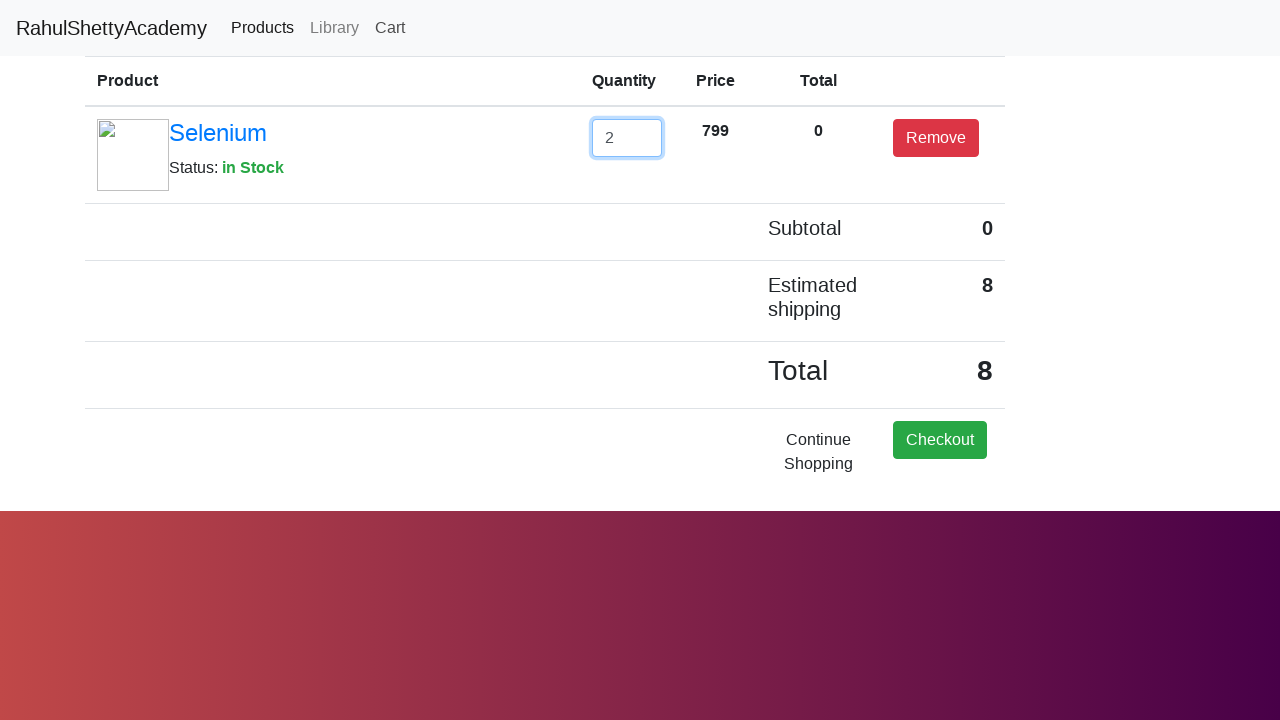